Verifies that the checkbox values are "1", "2", and "3" for the three hobby checkboxes

Starting URL: https://demoqa.com/automation-practice-form

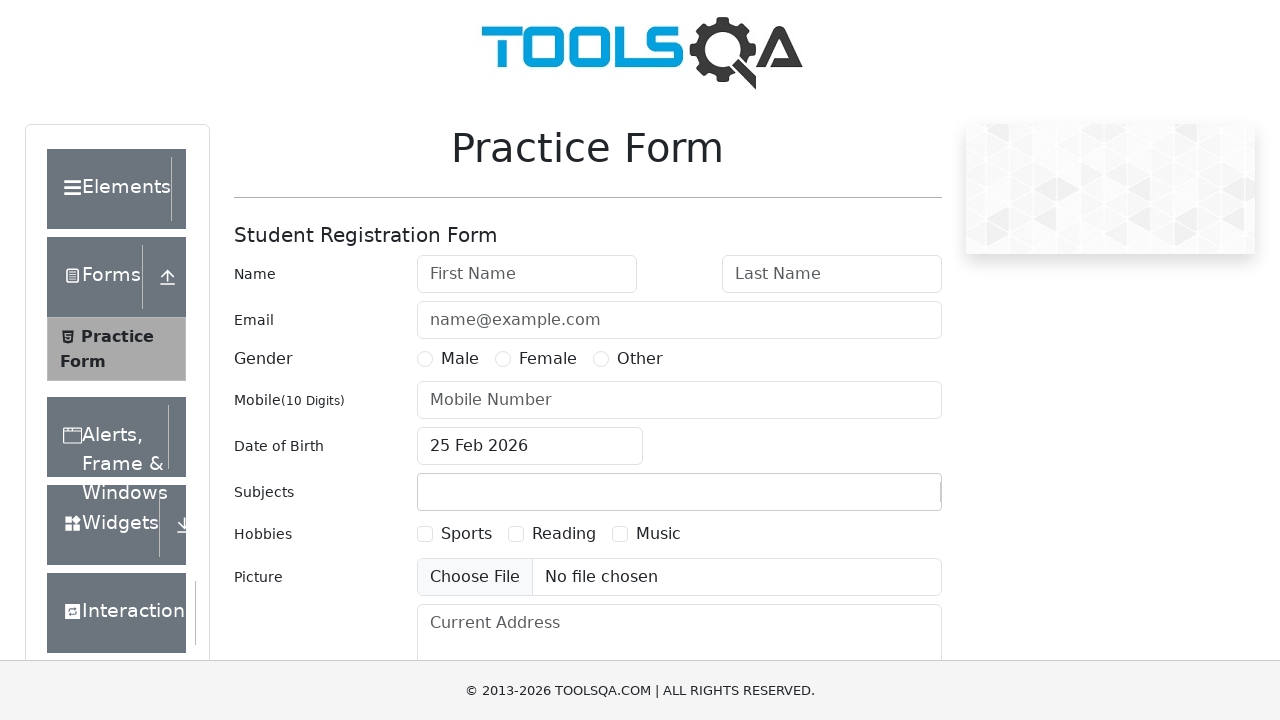

Navigated to automation practice form page
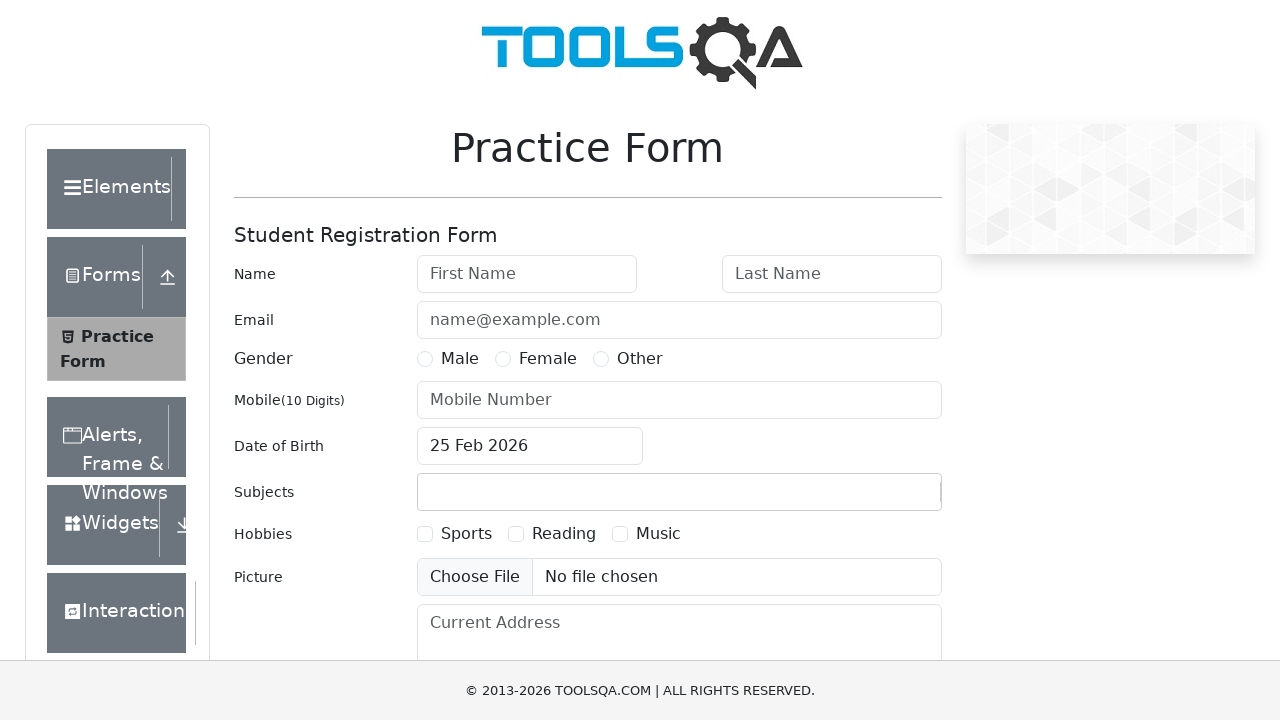

Located first hobby checkbox element
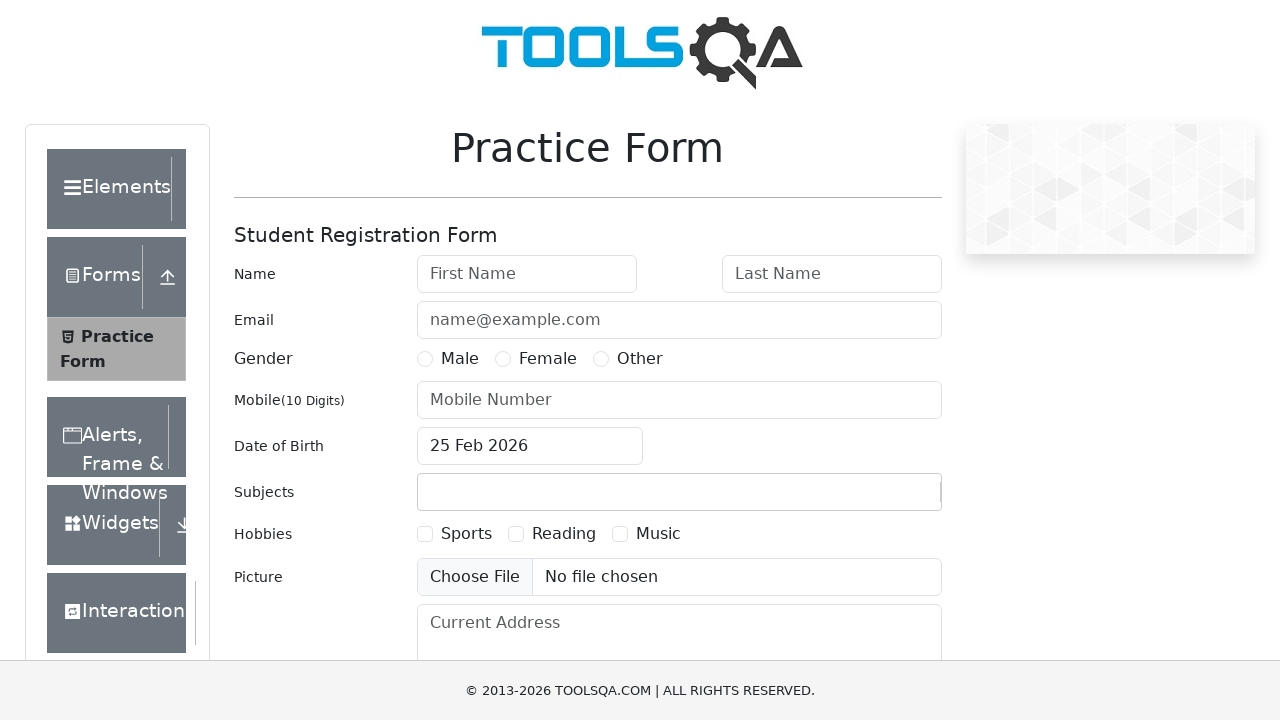

Verified first checkbox value is '1'
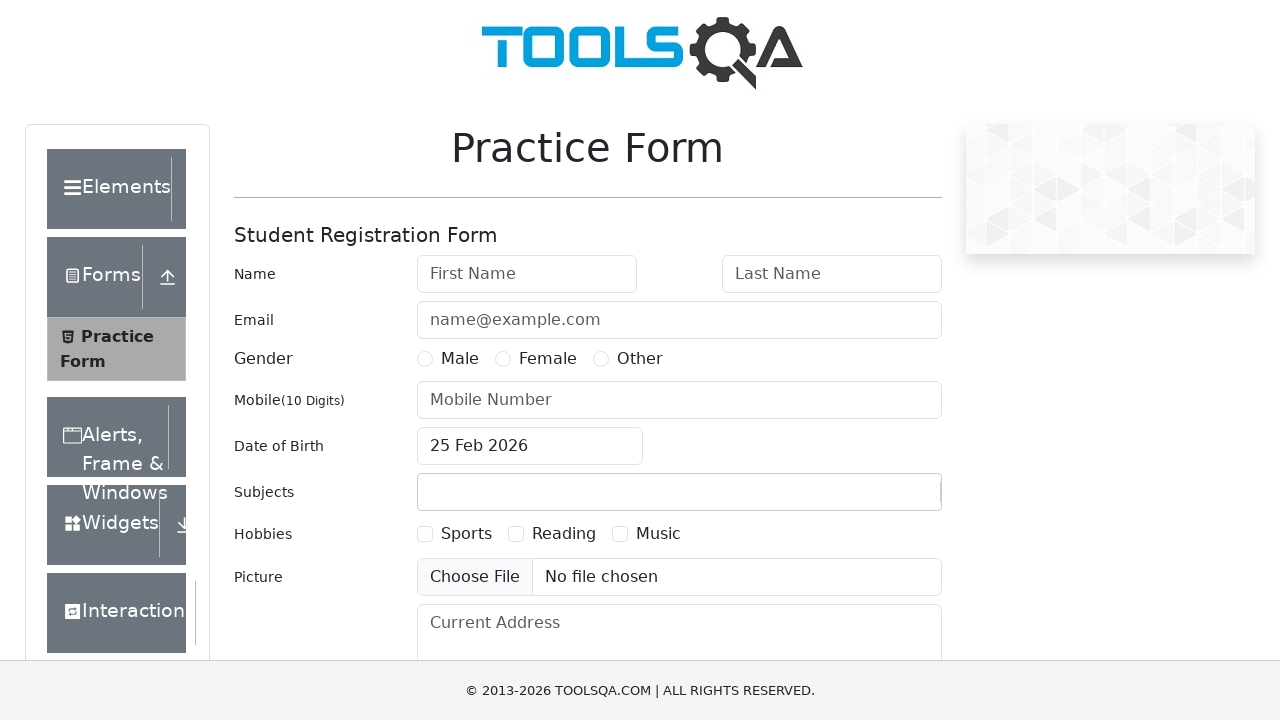

Located second hobby checkbox element
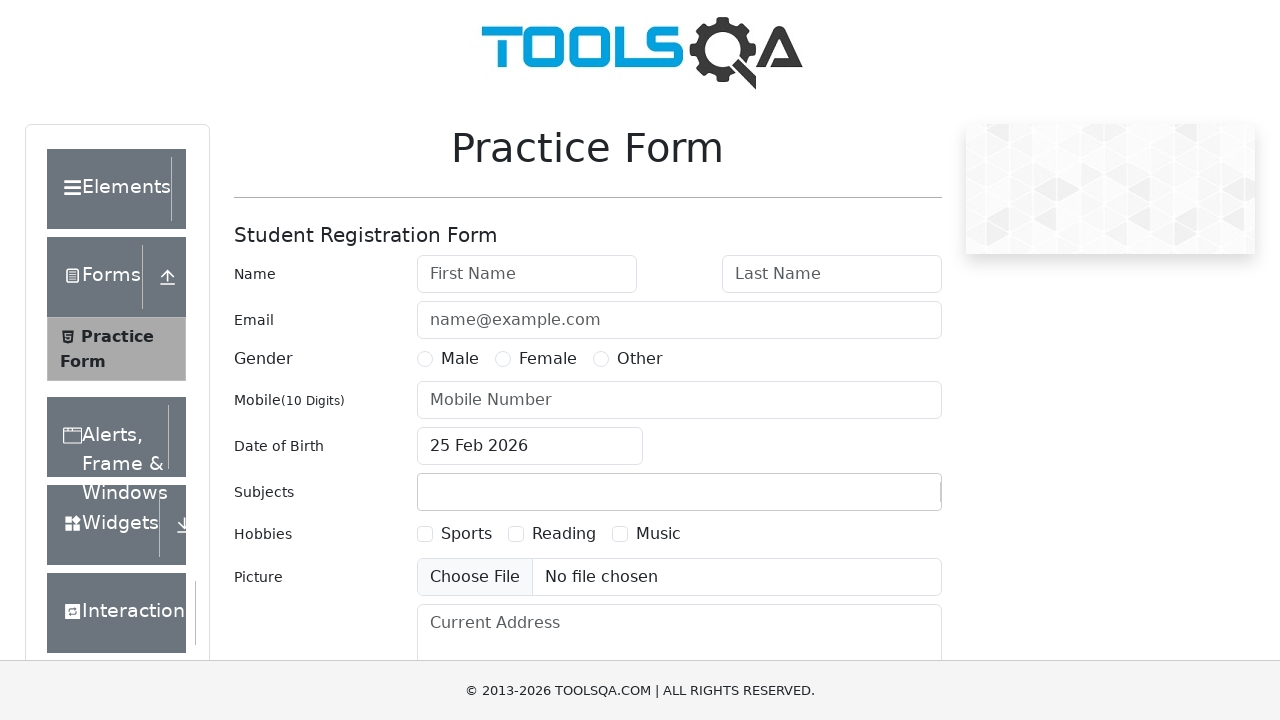

Verified second checkbox value is '2'
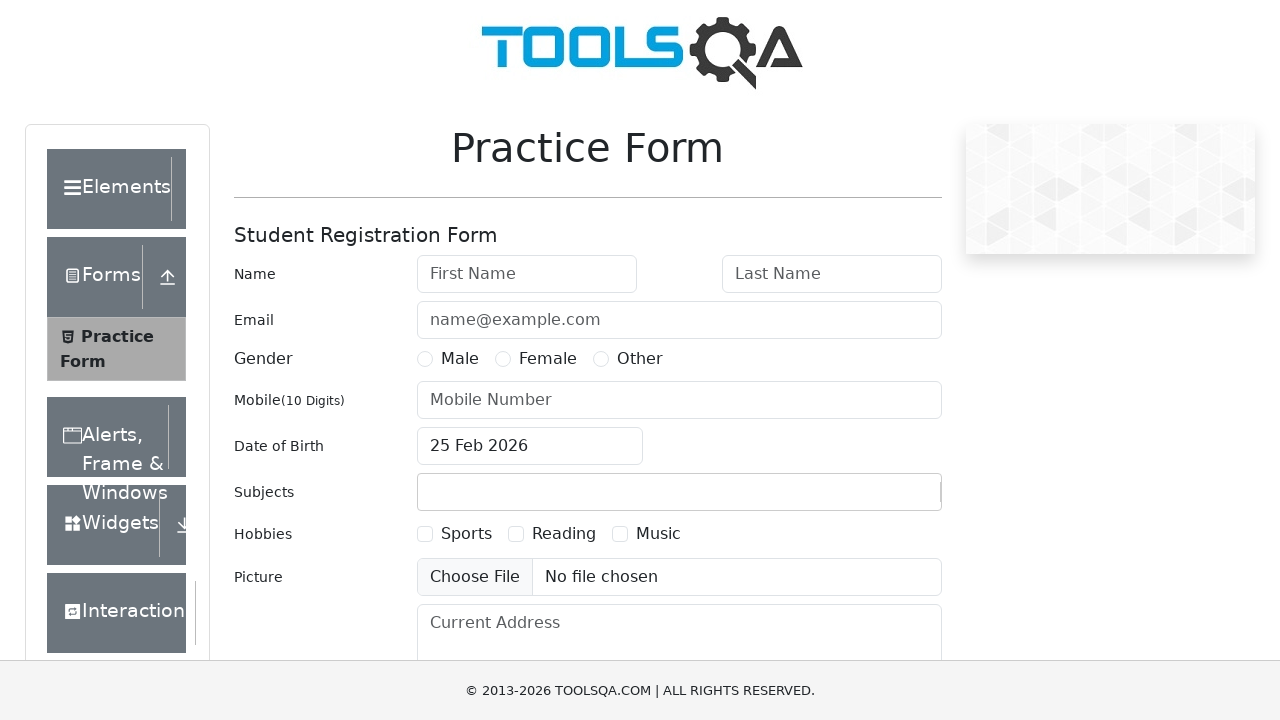

Located third hobby checkbox element
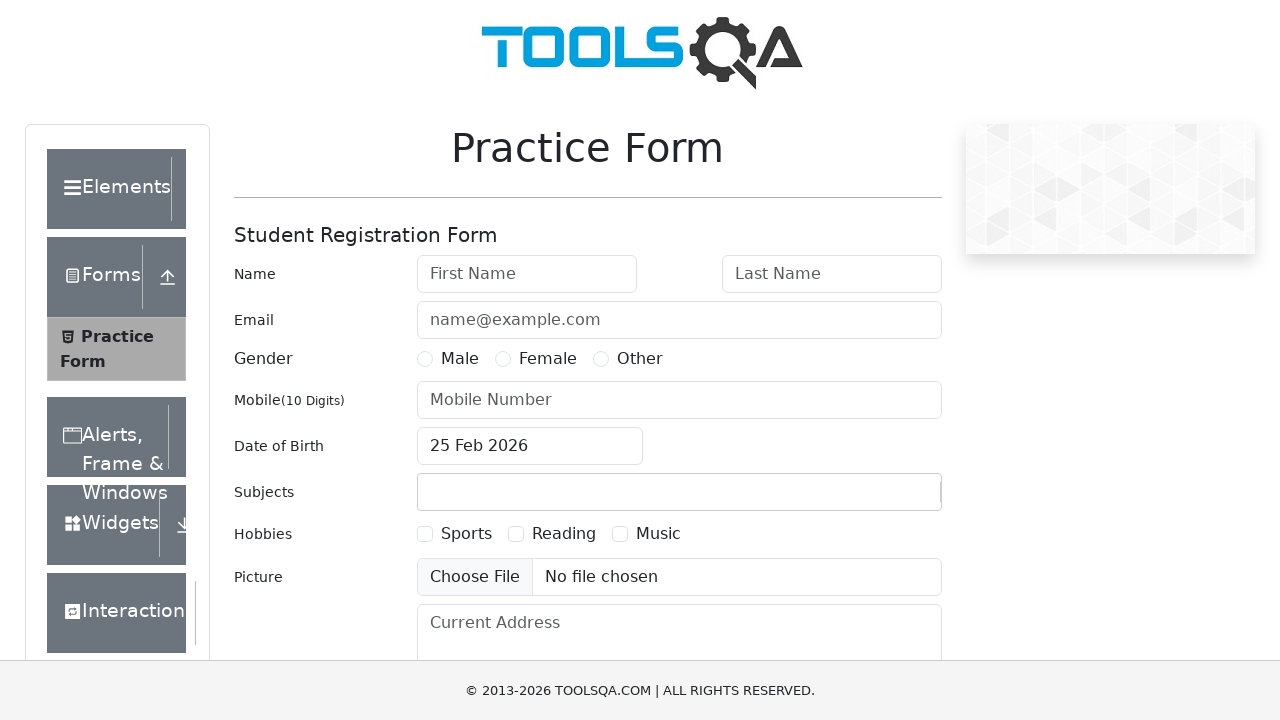

Verified third checkbox value is '3'
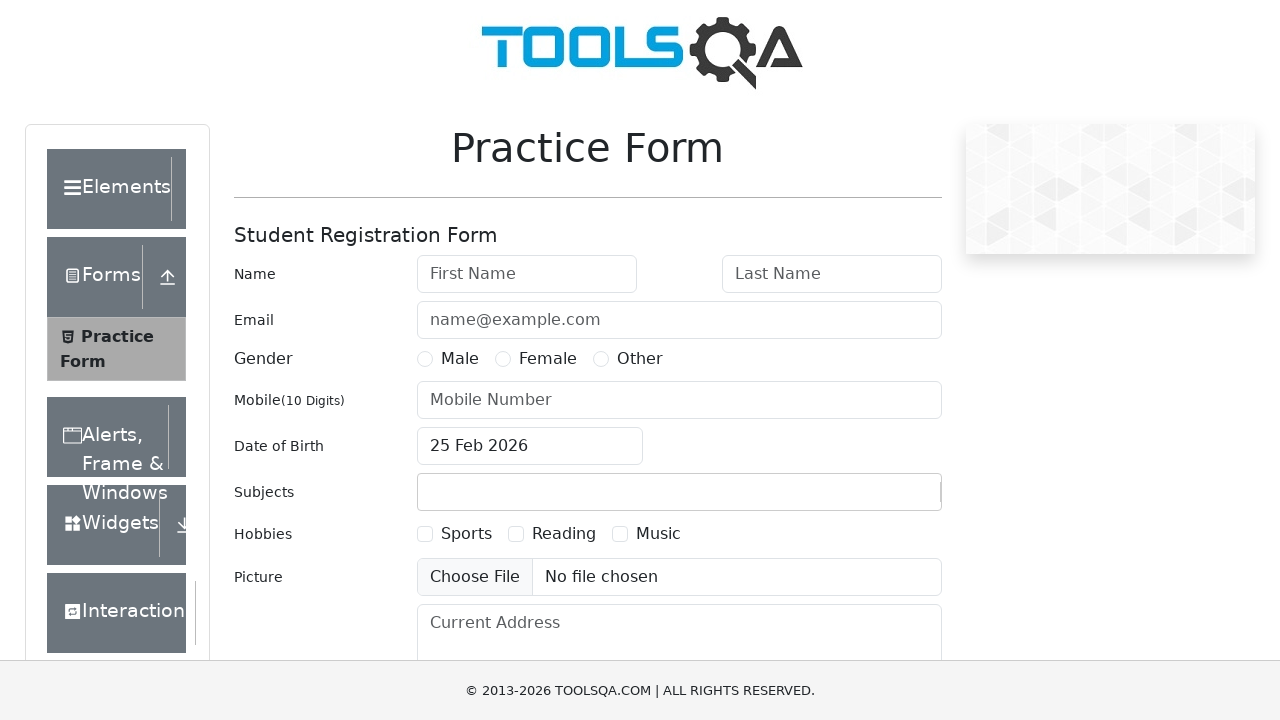

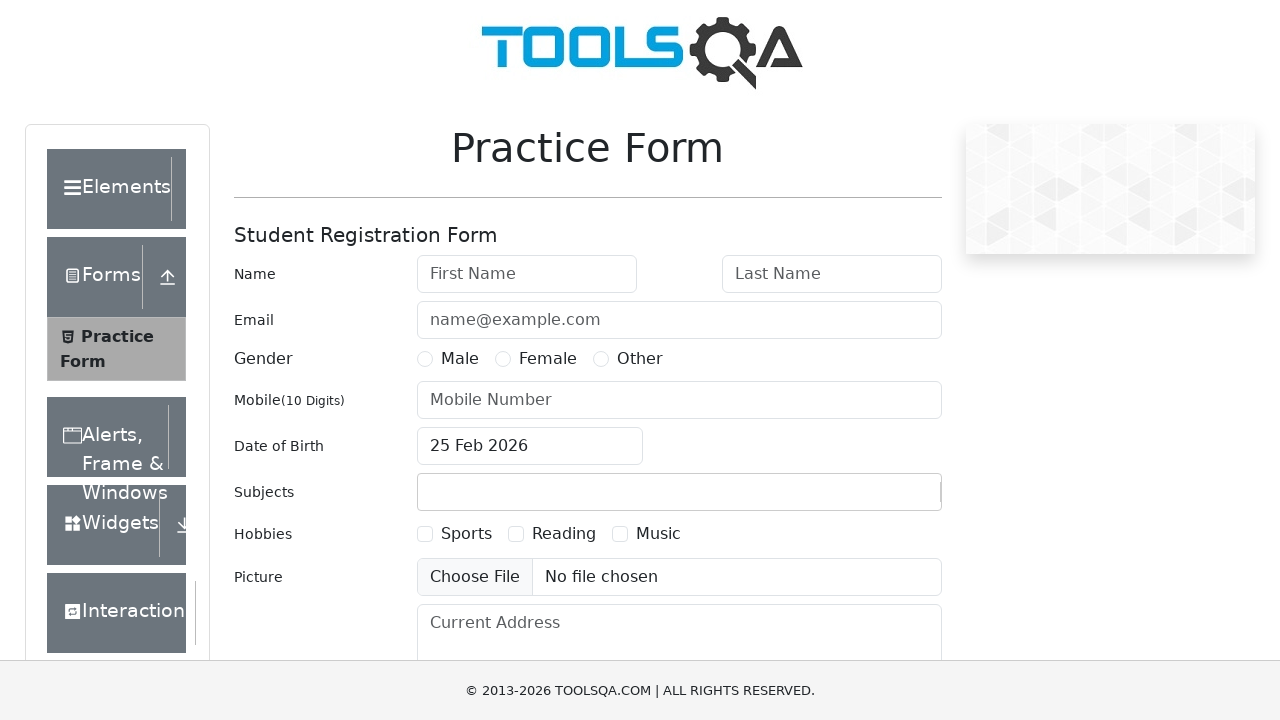